Tests drag and drop functionality by dragging a draggable element to a drop target and verifying the "Dropped!" message appears.

Starting URL: https://qavbox.github.io/demo/dragndrop/

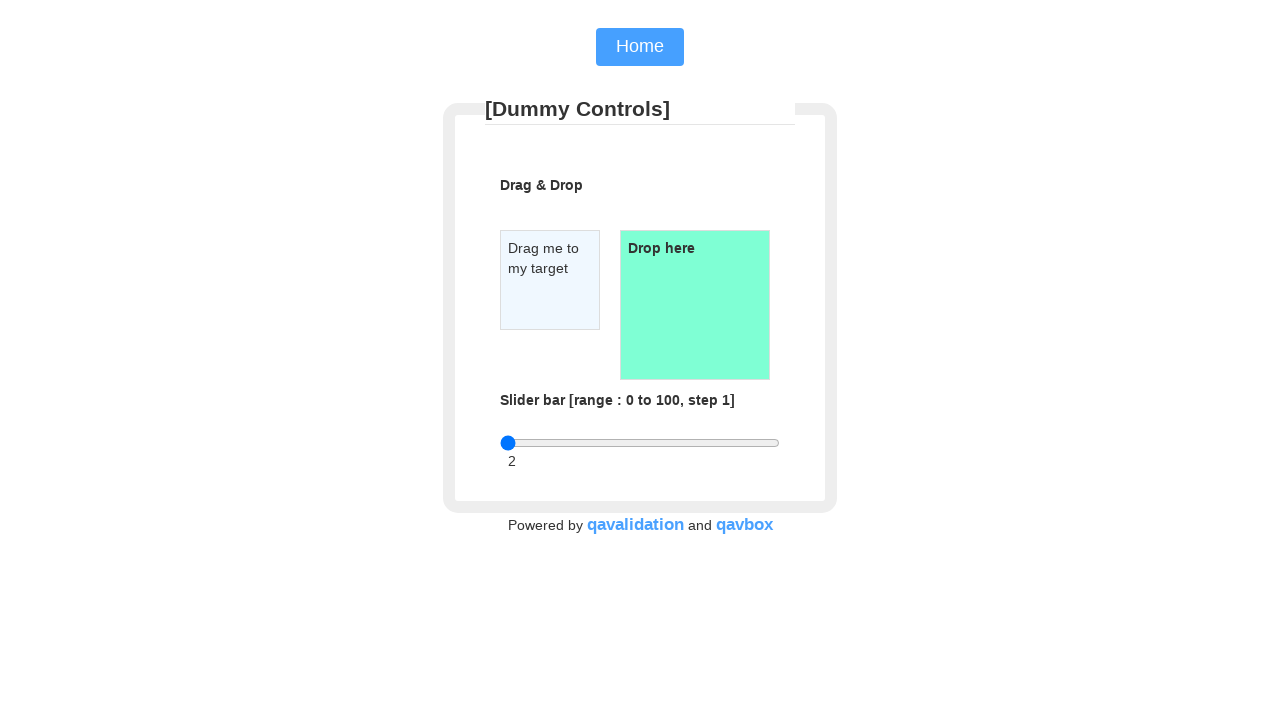

Located the draggable element
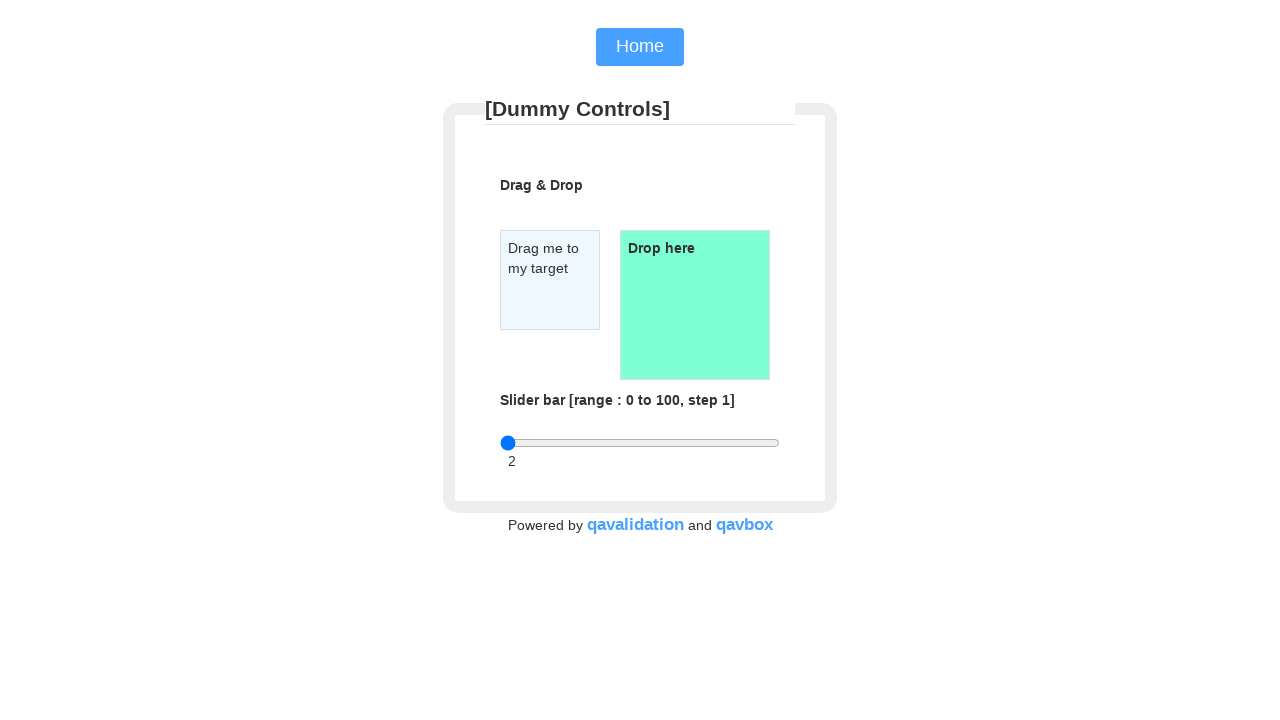

Dragged the draggable element to the drop target at (695, 305)
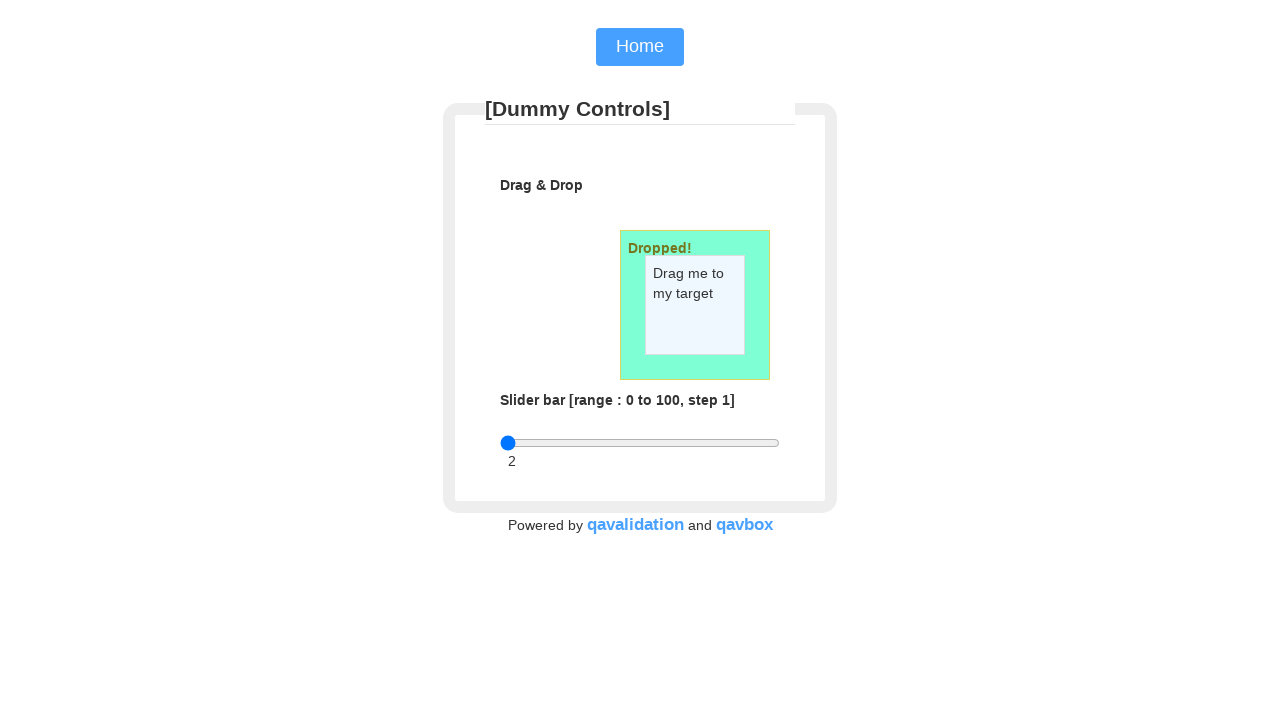

Waited for dropped message to appear
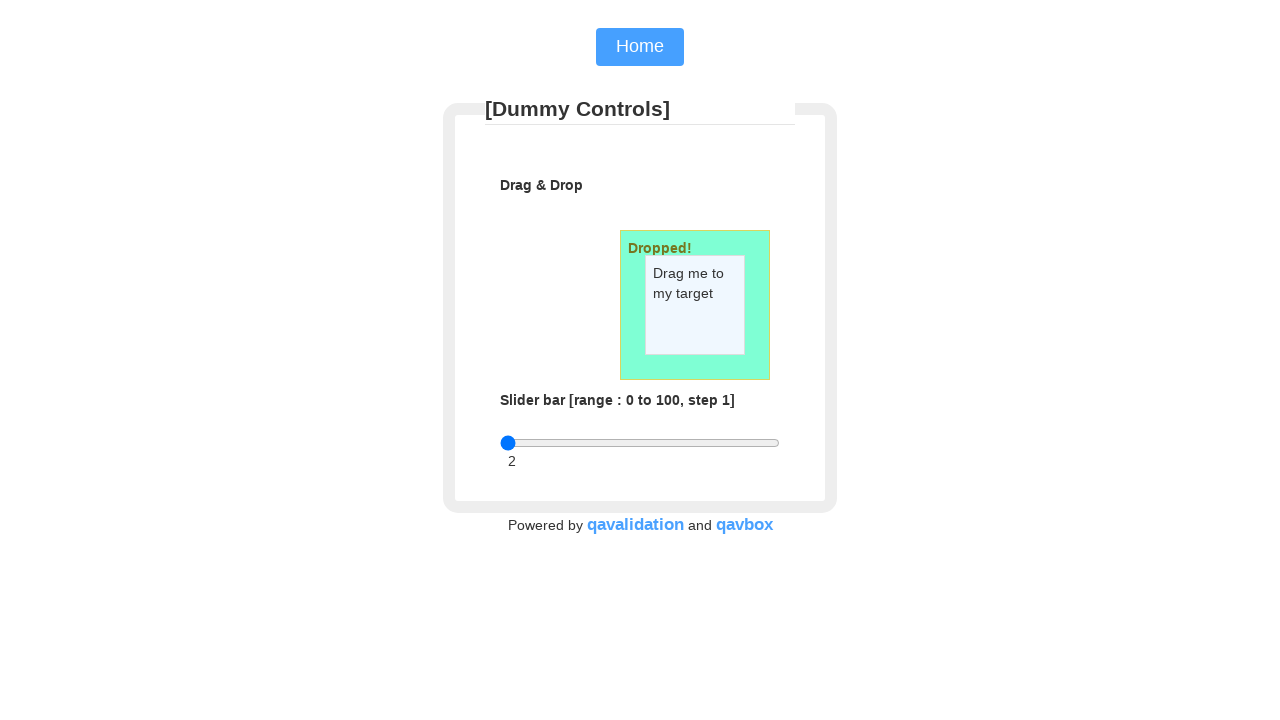

Retrieved the dropped message text
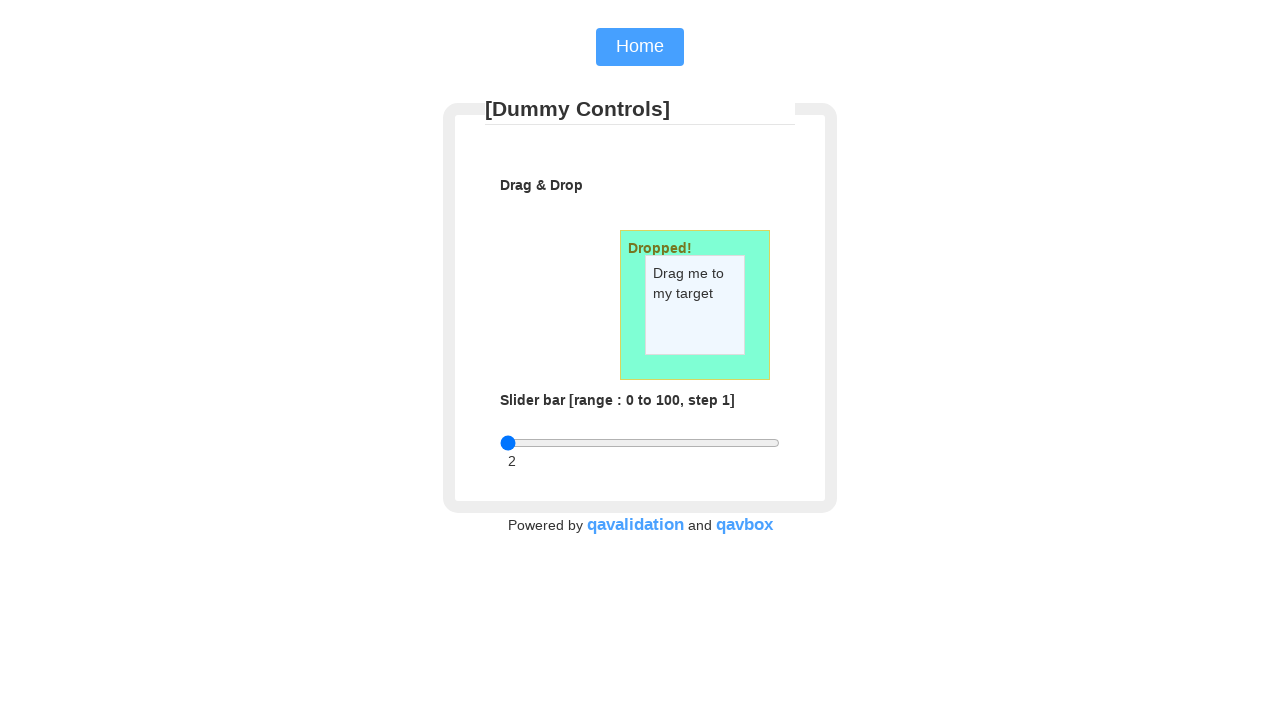

Verified that the dropped message displays 'Dropped!' as expected
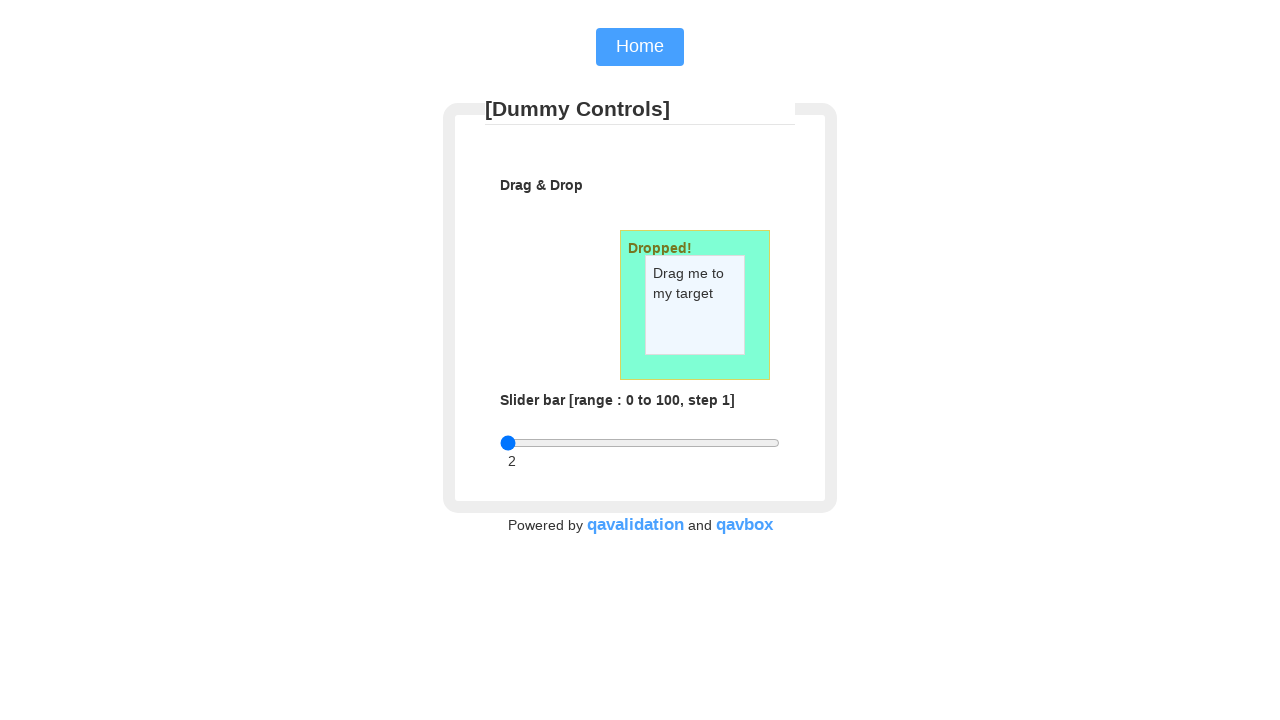

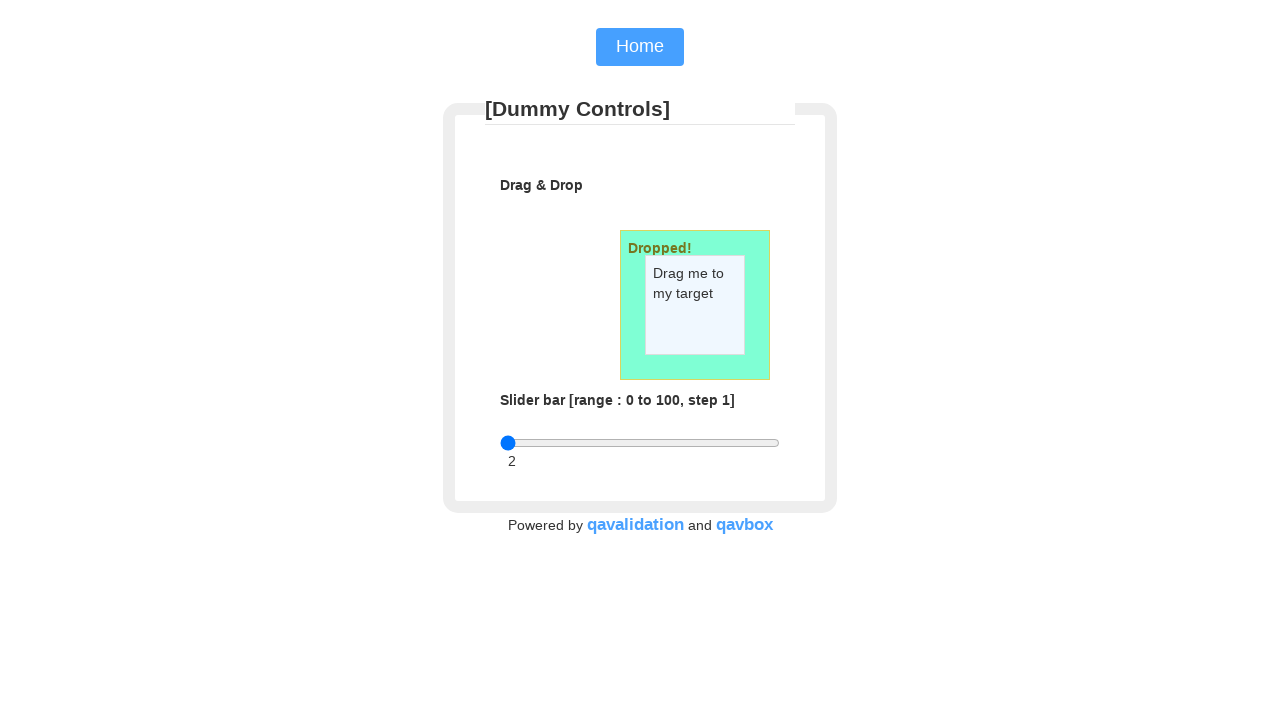